Tests handling of a JavaScript confirm dialog by clicking a button that triggers a confirmation and accepting it, then verifying the result text

Starting URL: https://testautomationpractice.blogspot.com/

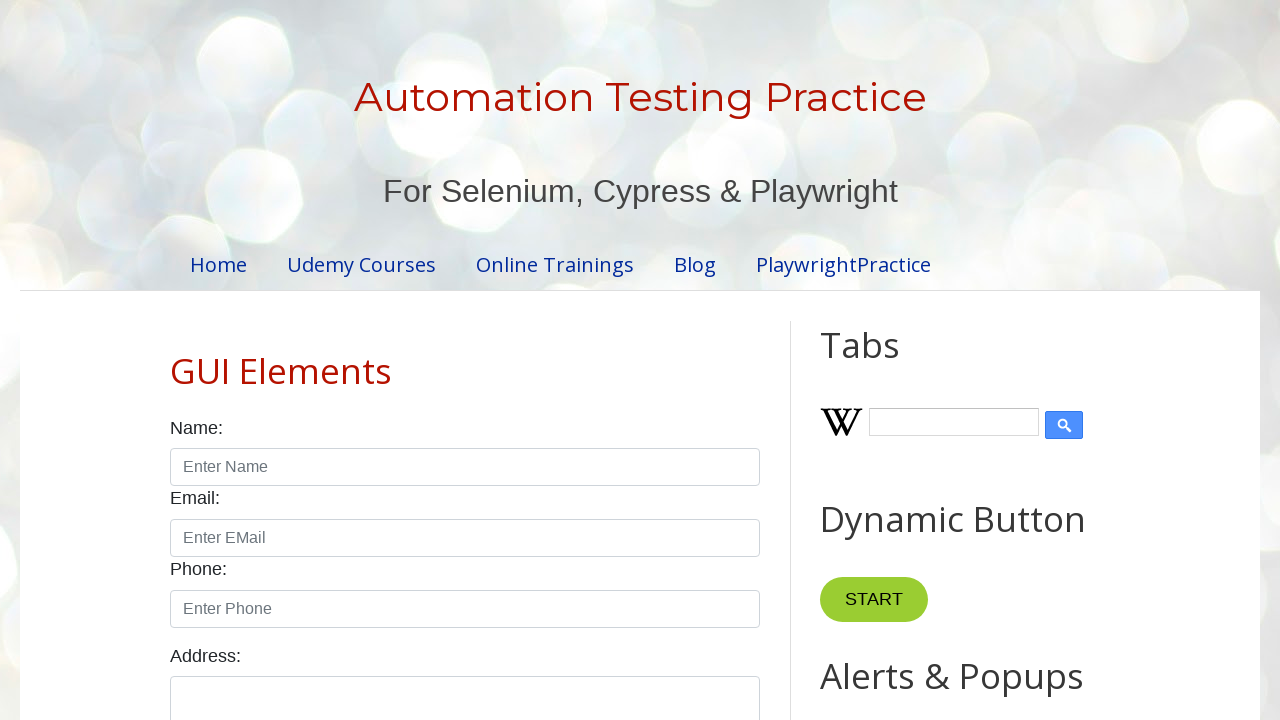

Set up dialog handler to accept confirm dialogs
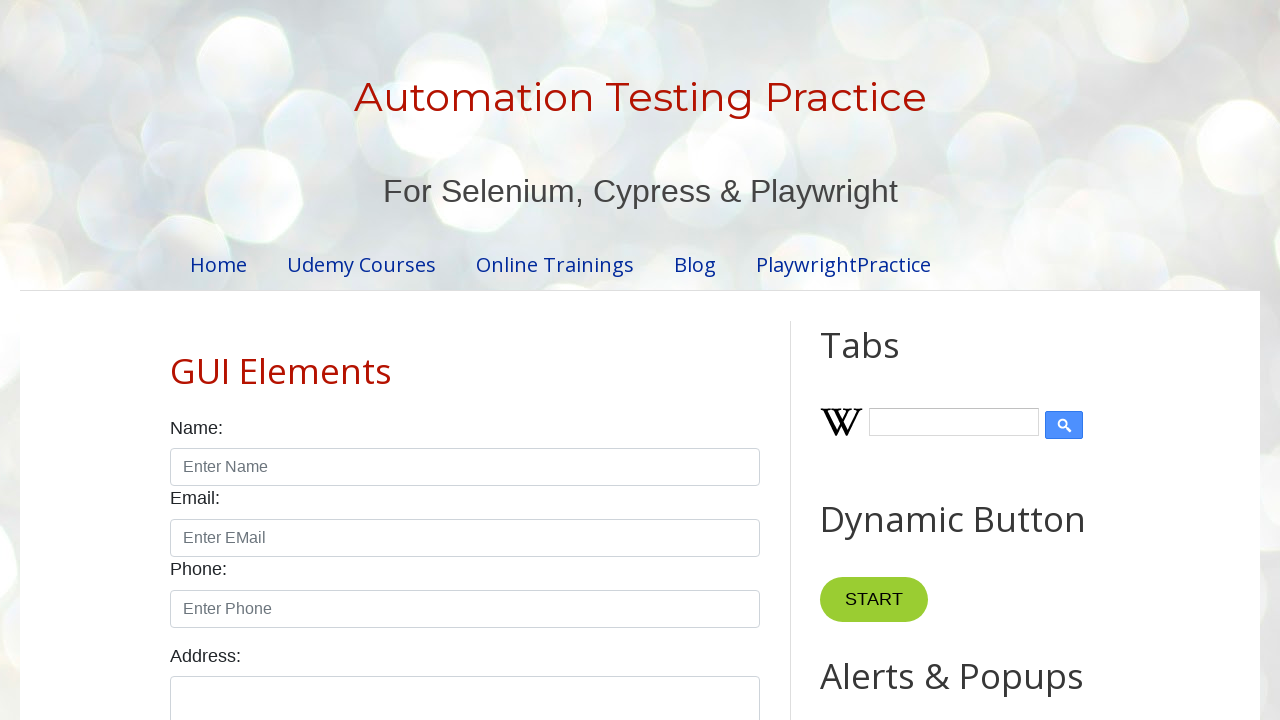

Clicked button to trigger confirmation dialog at (912, 360) on button[onclick="myFunctionConfirm()"]
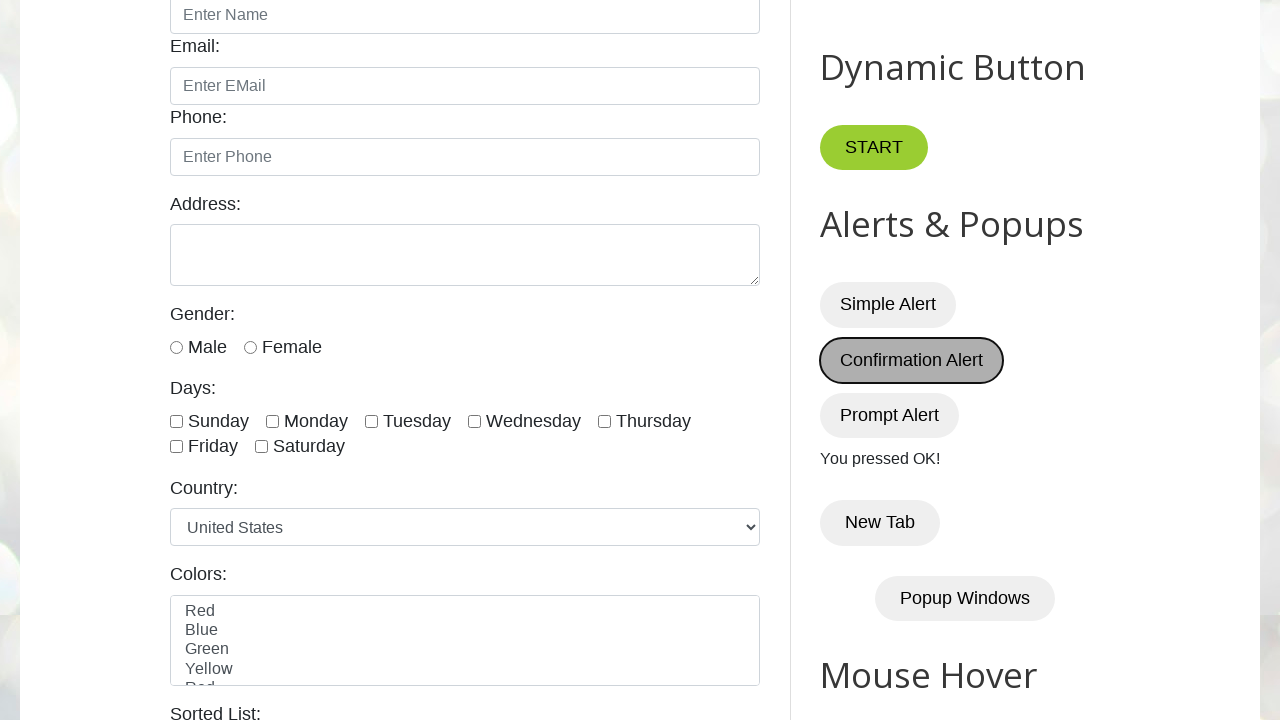

Result text appeared after accepting confirmation dialog
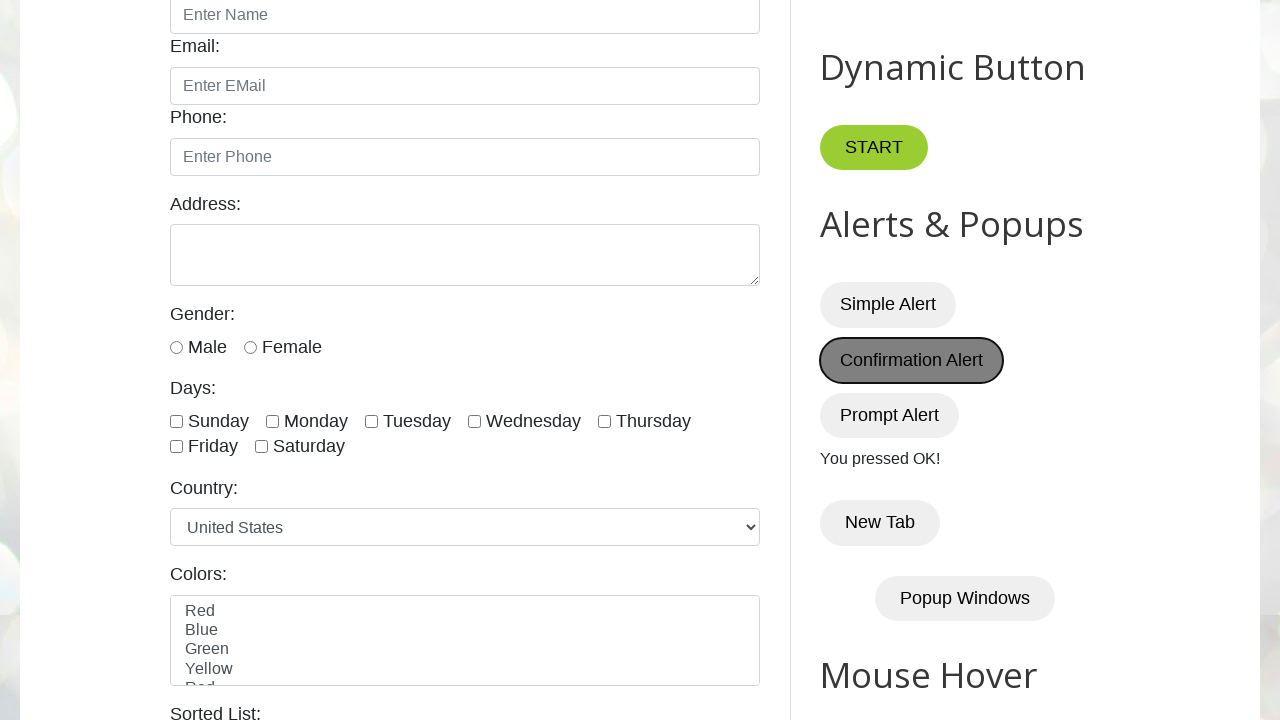

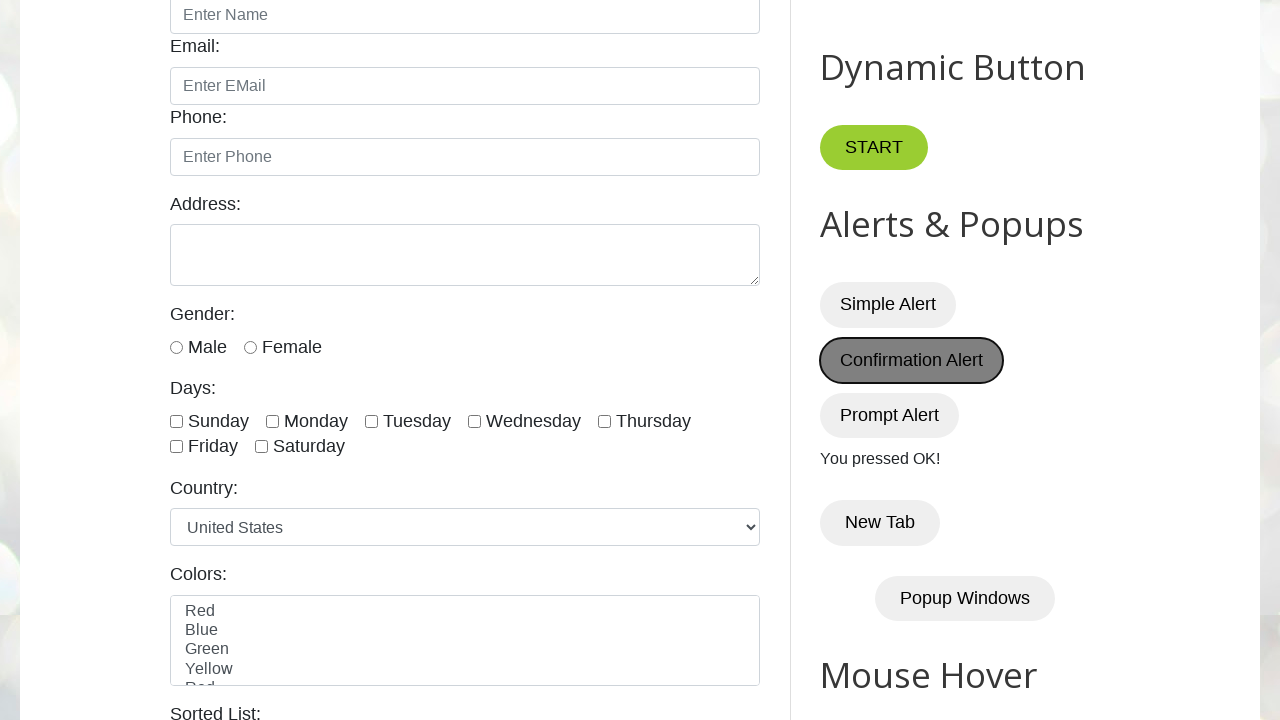